Tests browser navigation commands (refresh, back, forward) and window management operations (maximize, fullscreen, minimize) on a demo website

Starting URL: https://opensource-demo.orangehrmlive.com/web/index.php/auth/login

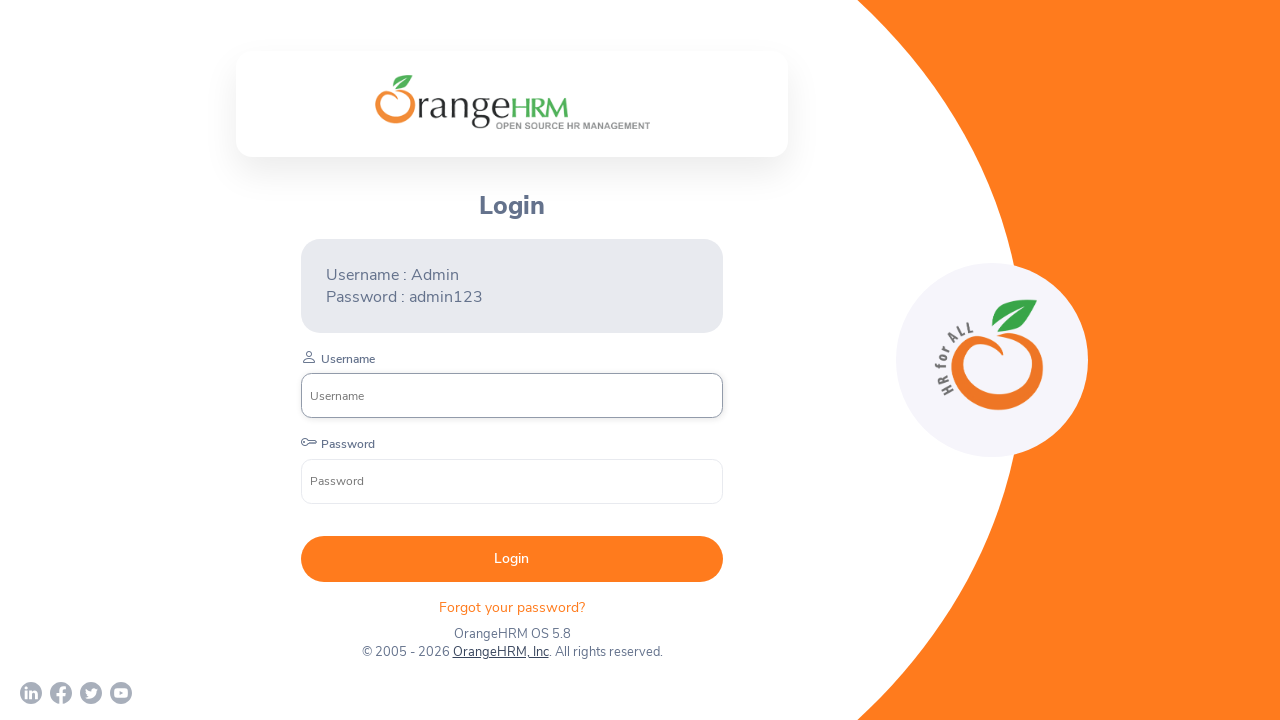

Reloaded the page to refresh content
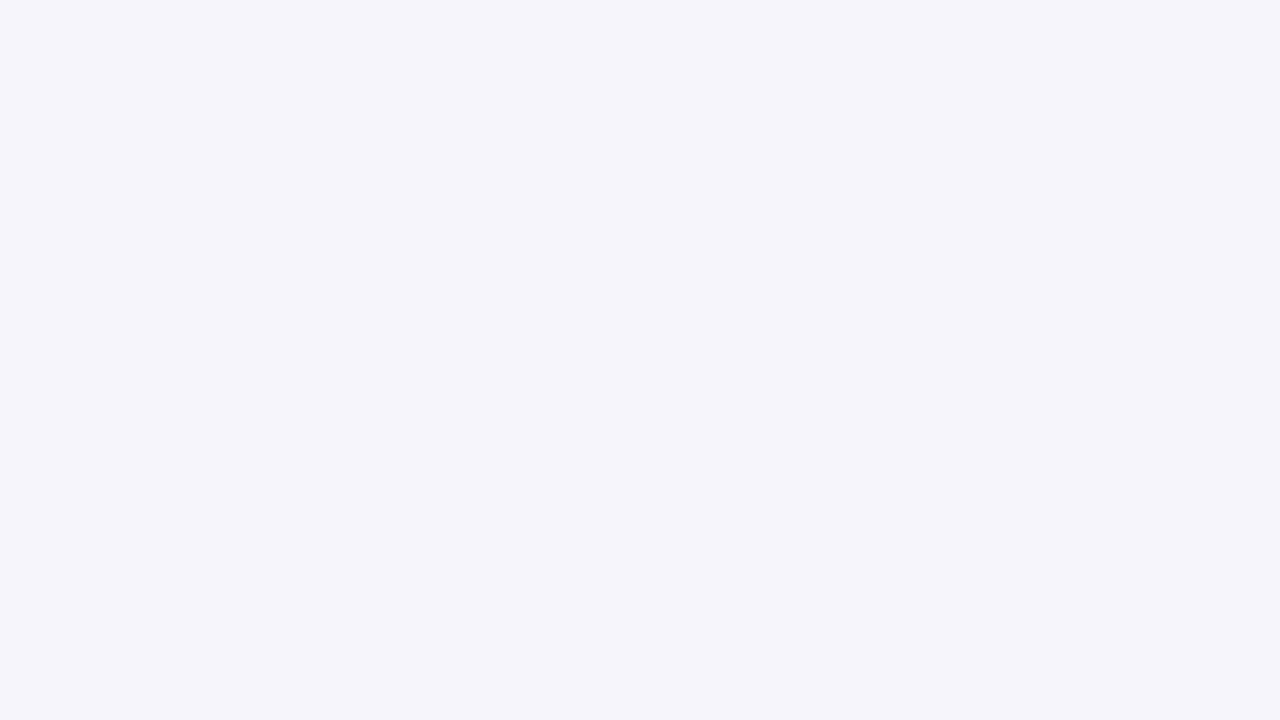

Navigated back in browser history
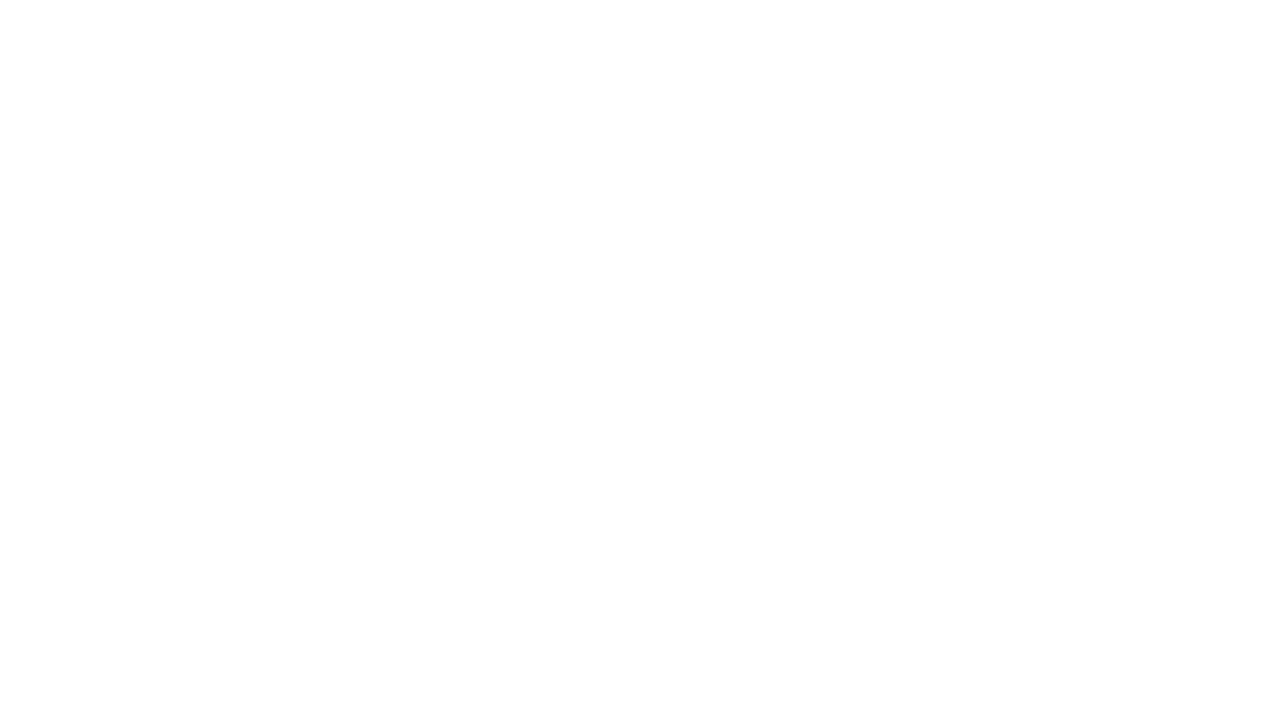

Navigated forward in browser history
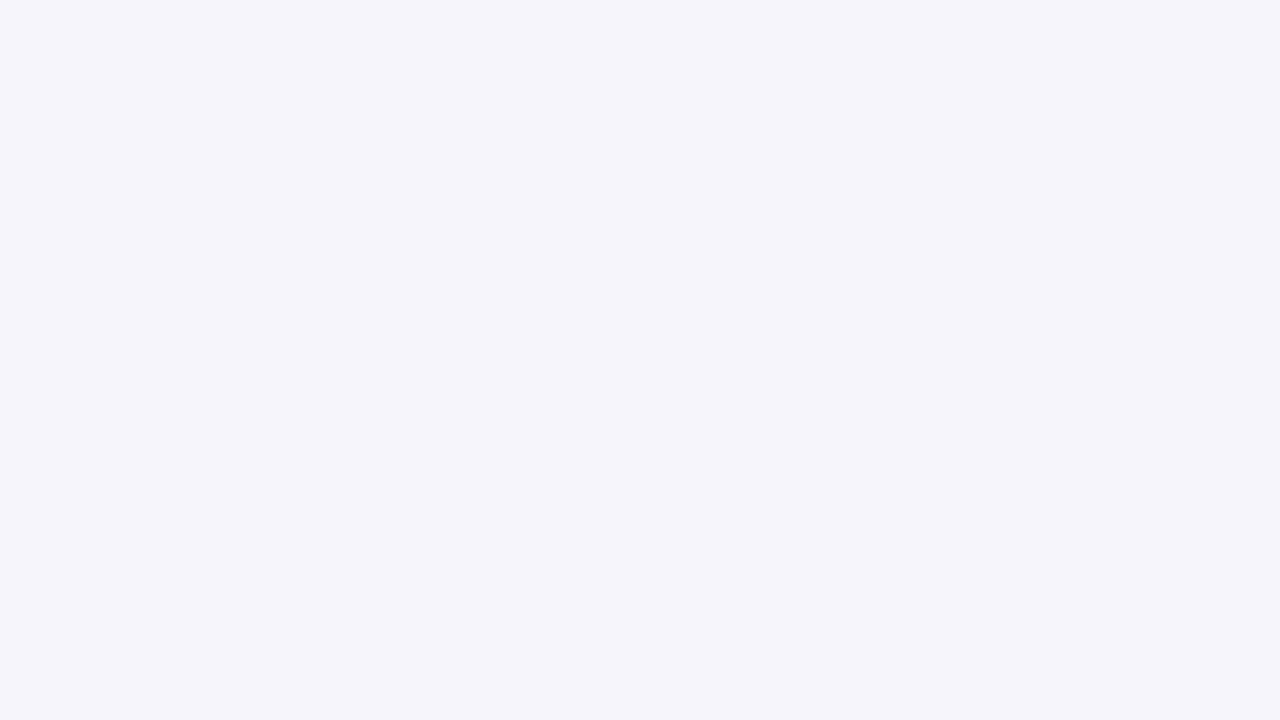

Set viewport to 1920x1080 to maximize window
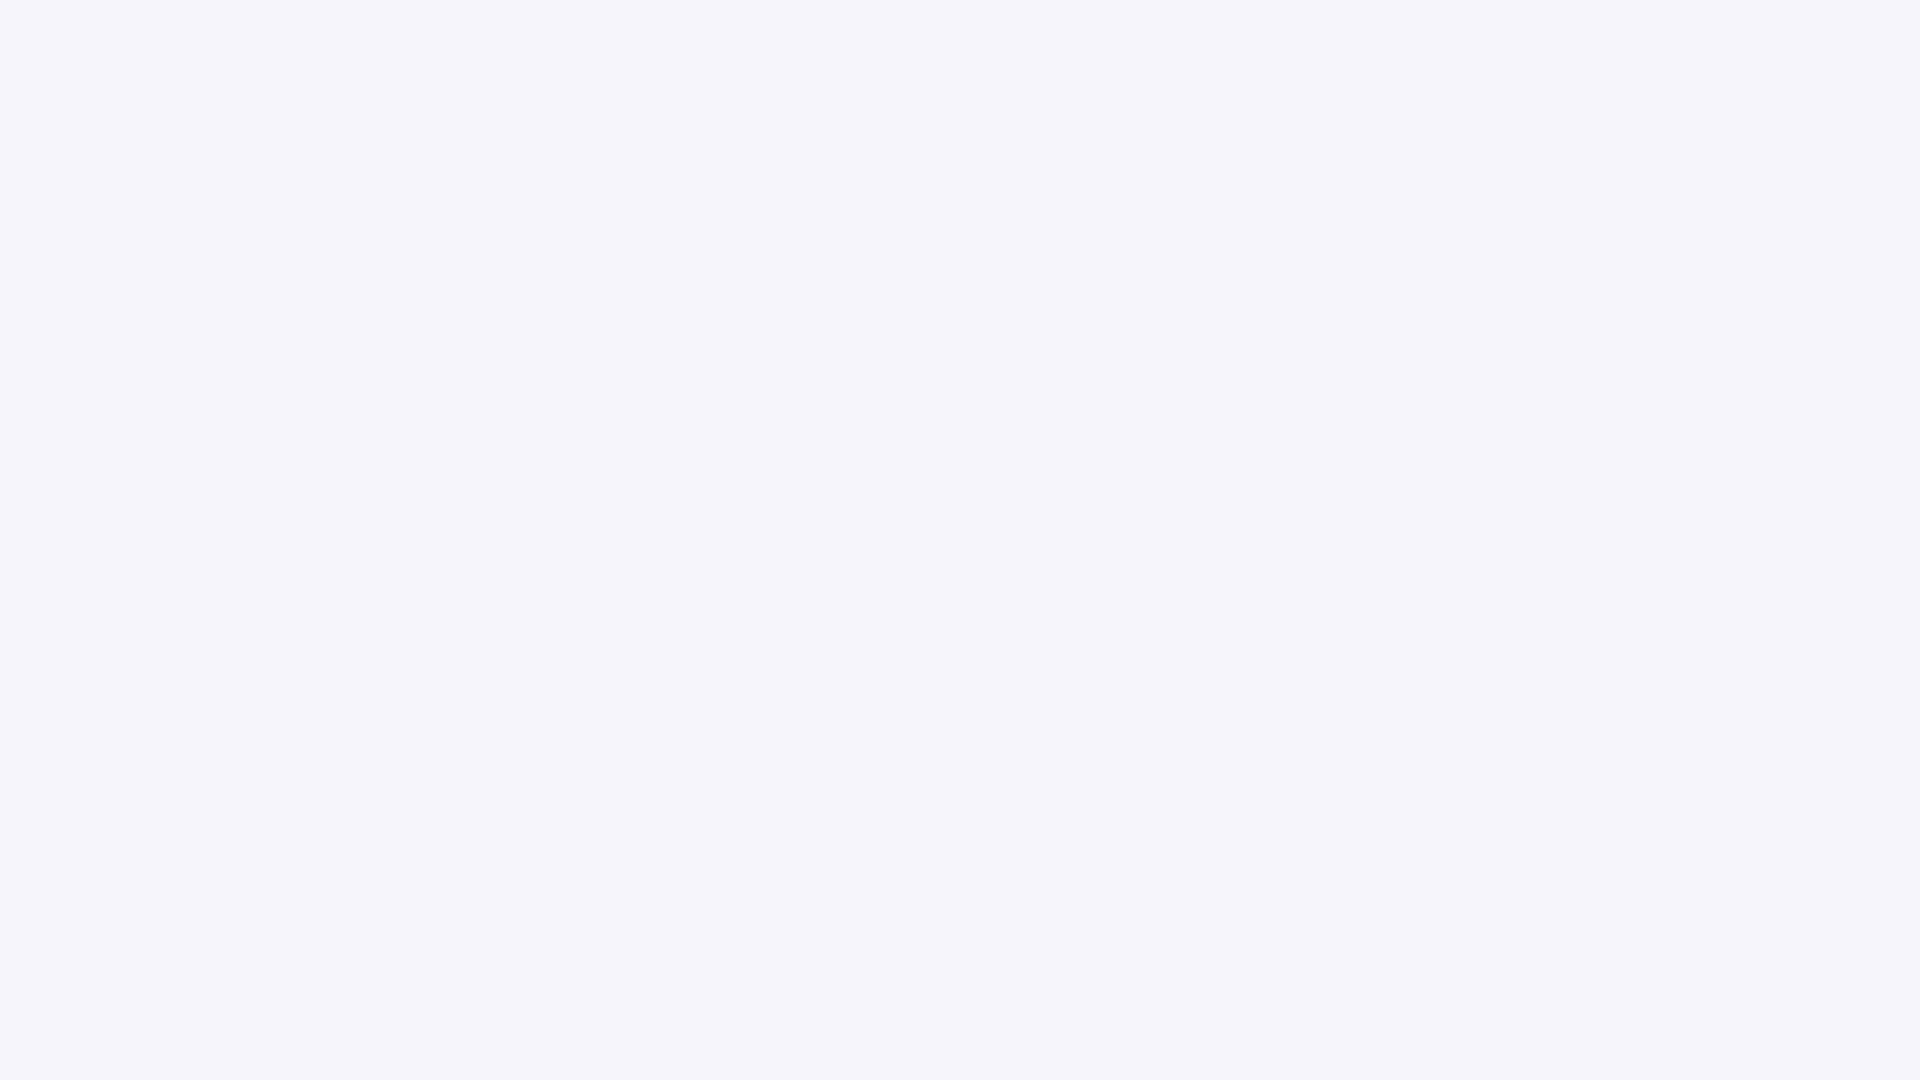

Waited for 1 second to observe page state
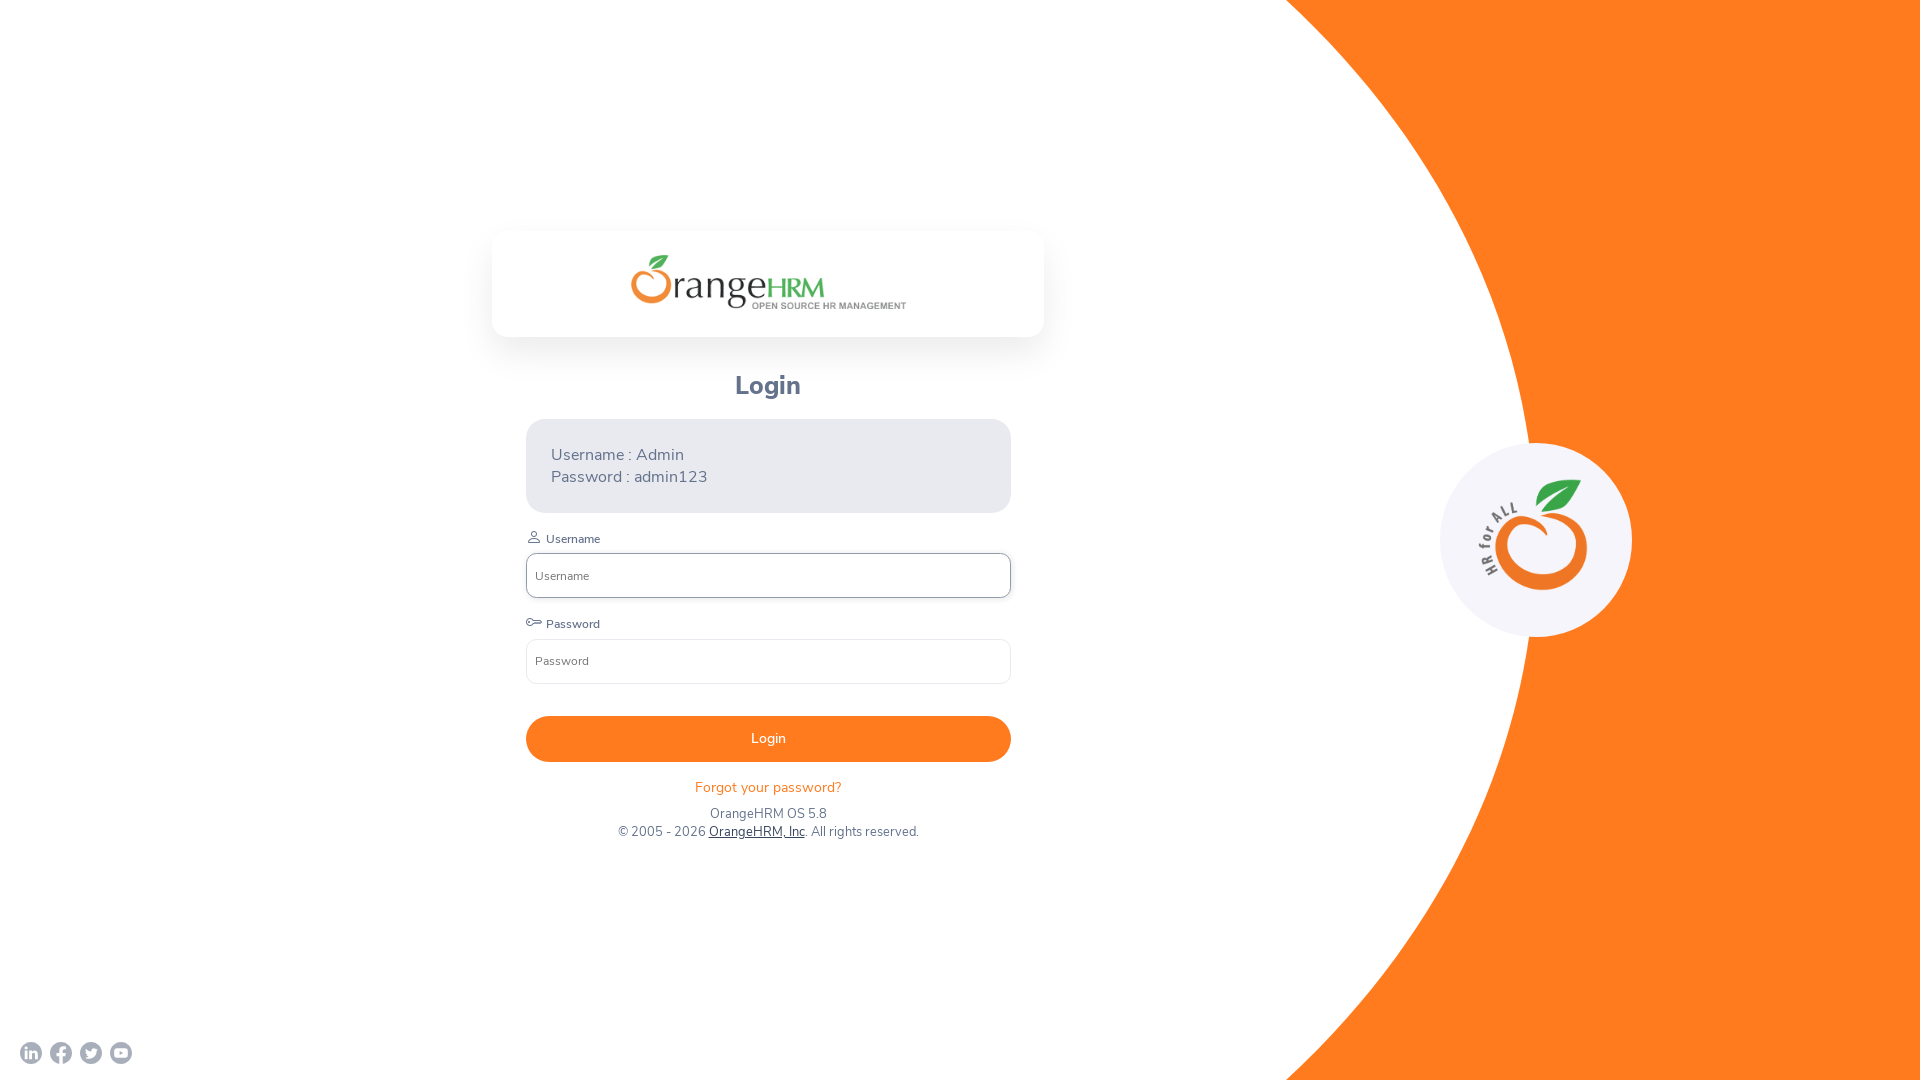

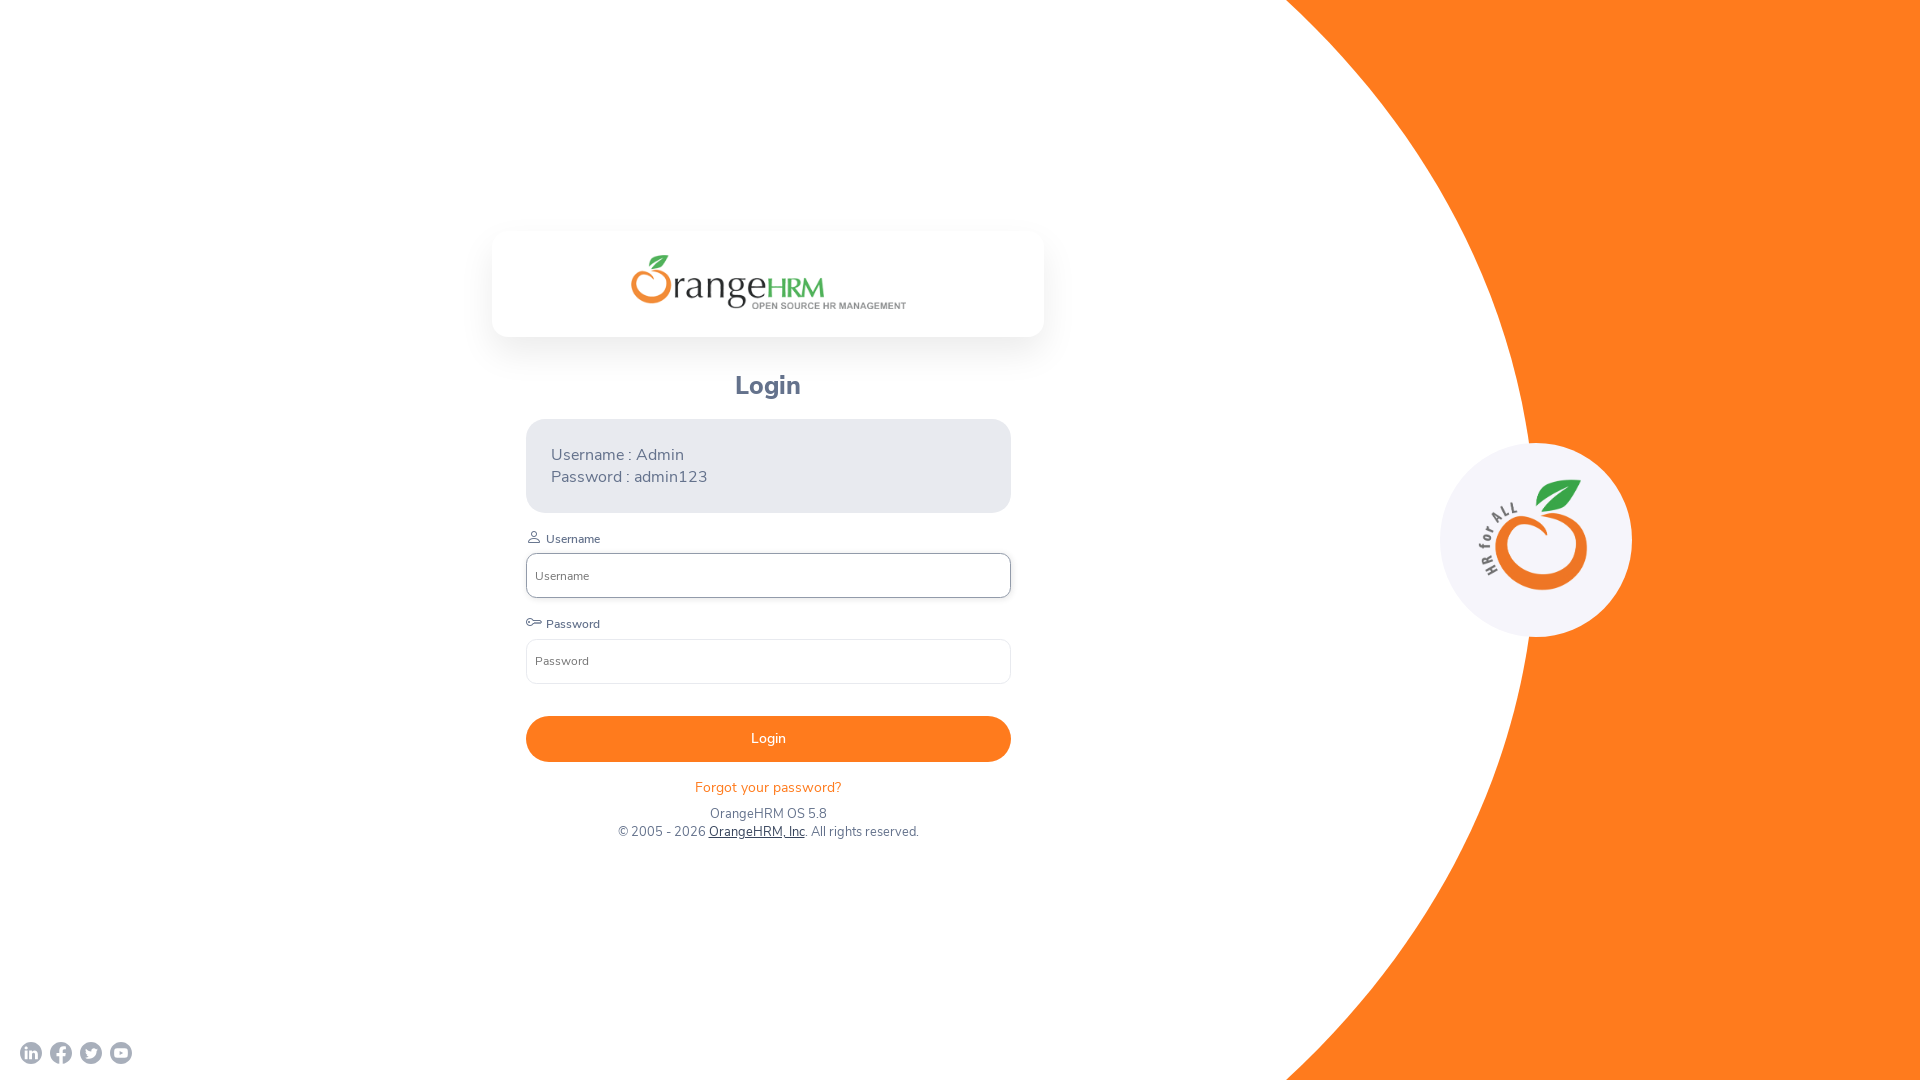